Tests window handling by clicking a link that opens a new tab, switching to that tab, and verifying the new window's title is "New Window"

Starting URL: https://the-internet.herokuapp.com/windows

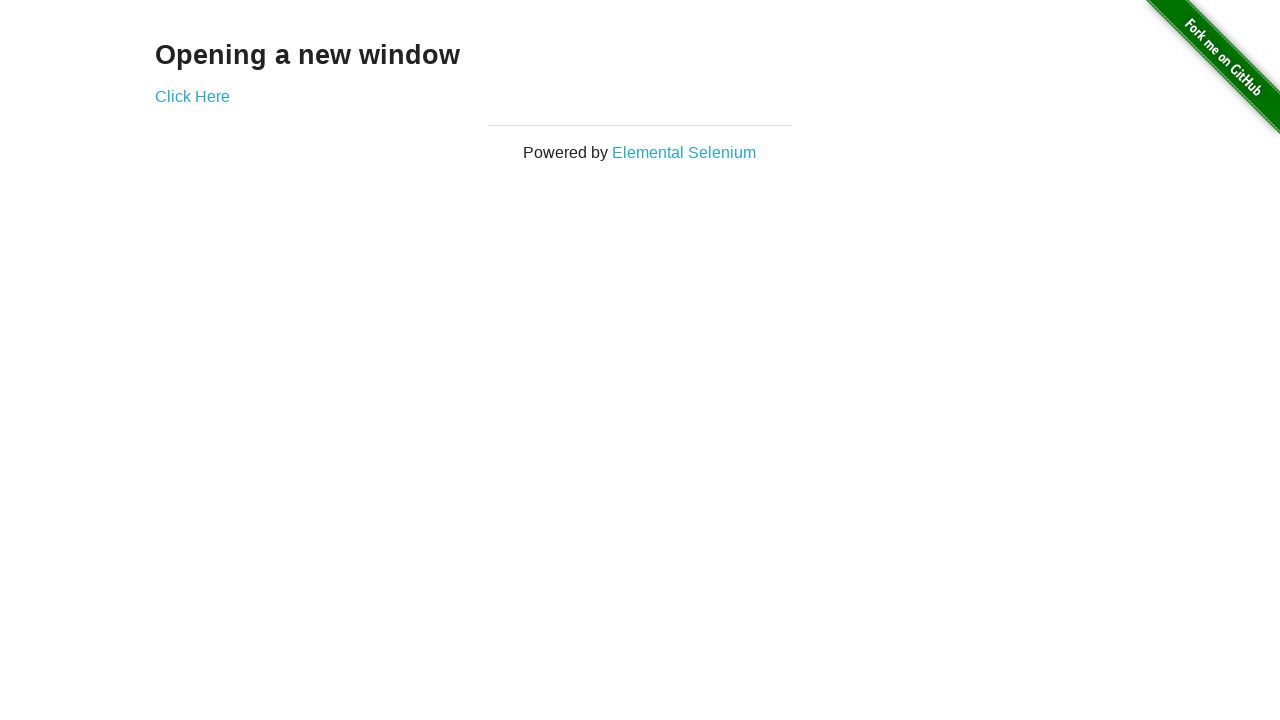

Clicked 'Click Here' link to open new tab at (192, 96) on text=Click Here
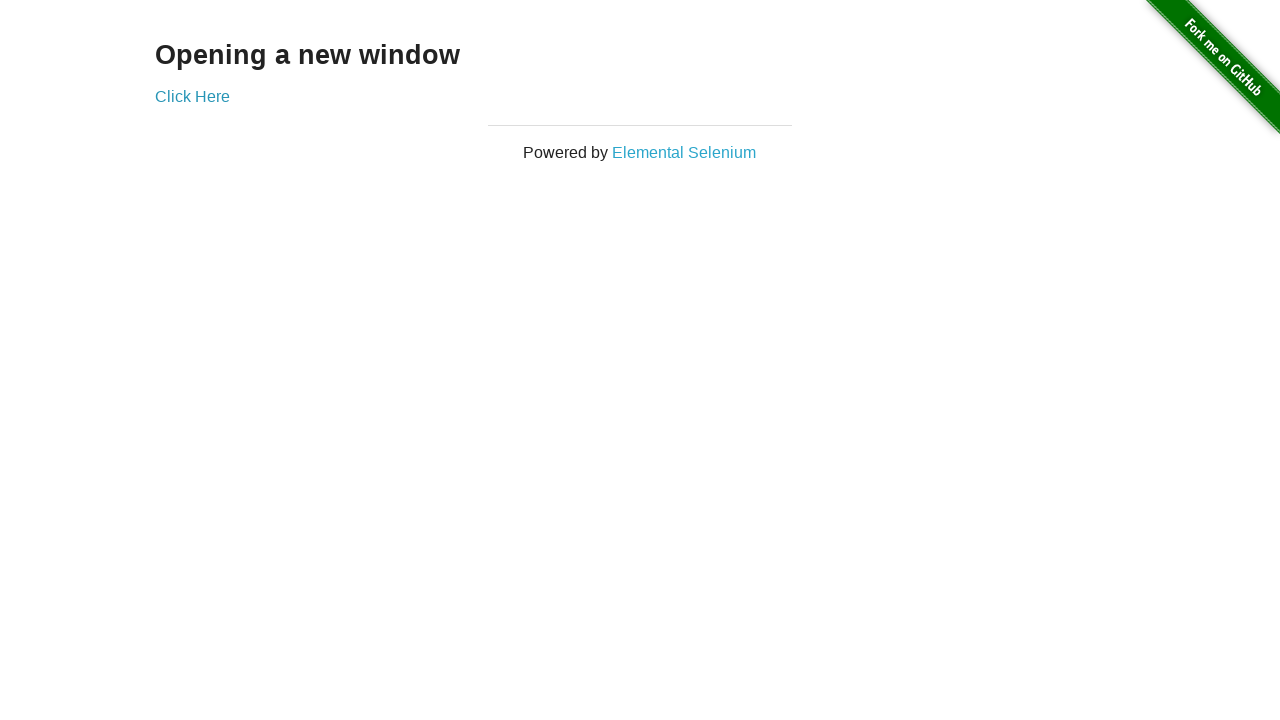

Captured new page/tab reference
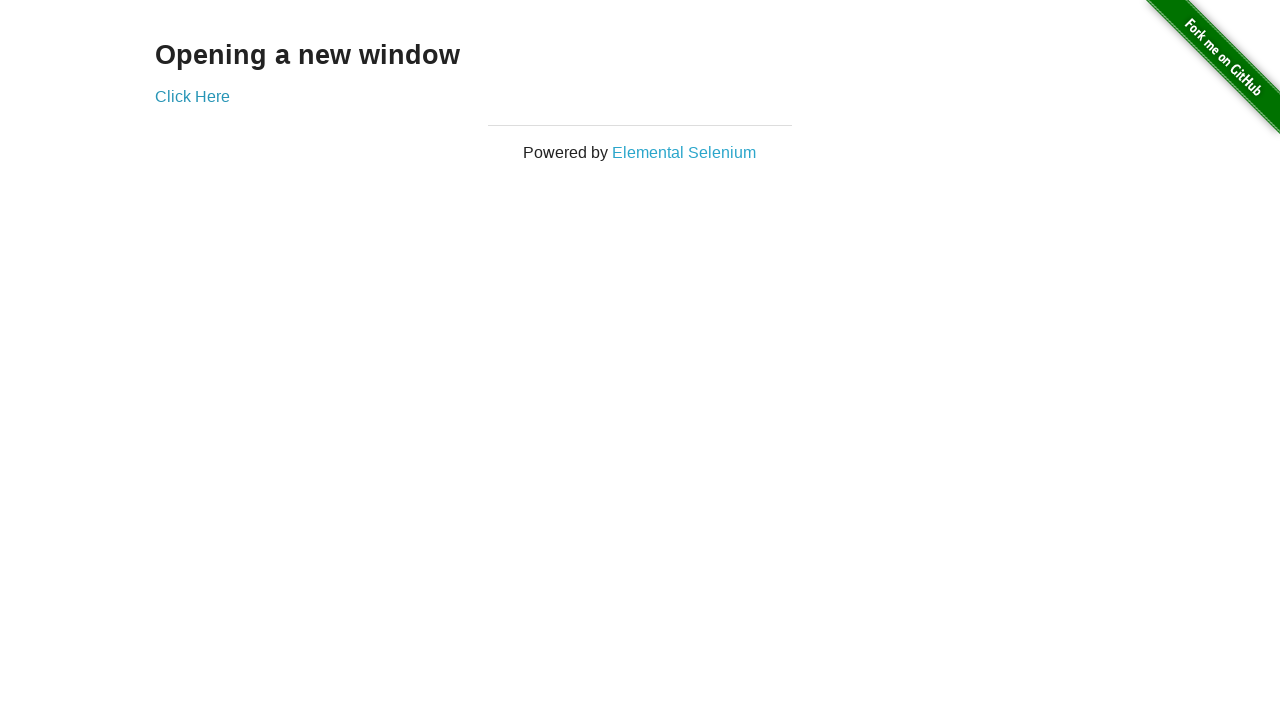

New page finished loading
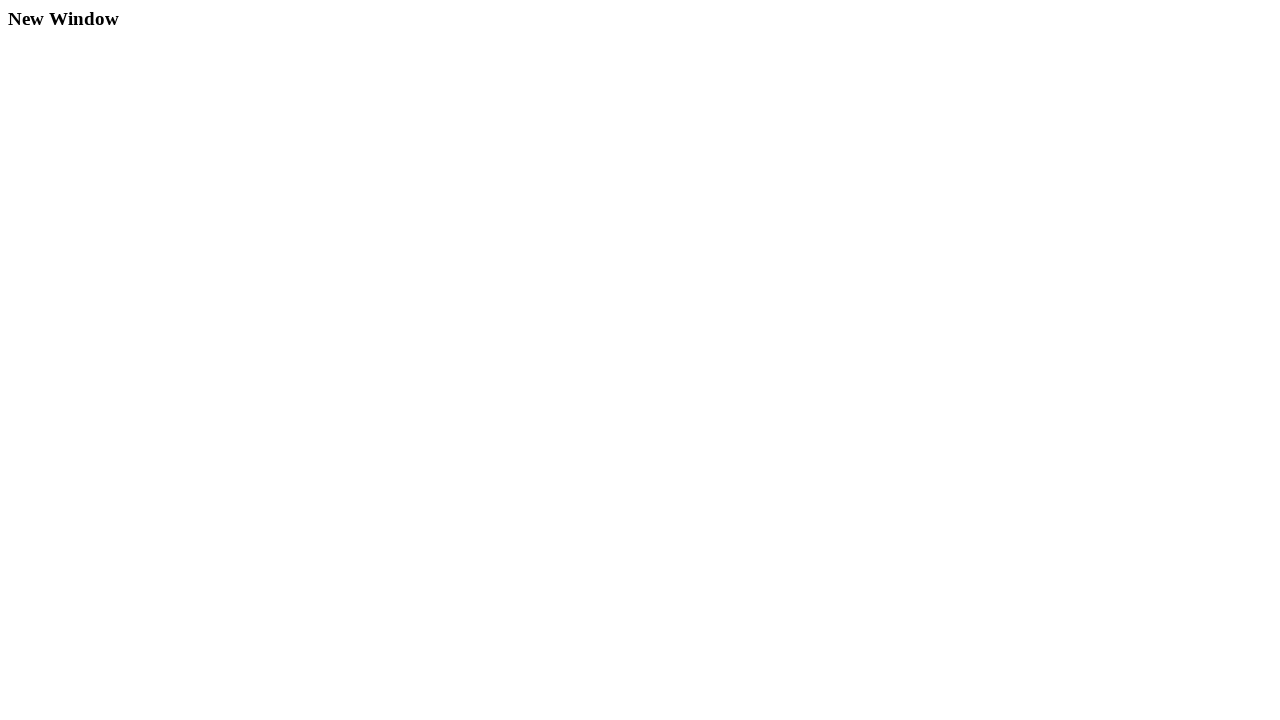

Verified new window title is 'New Window'
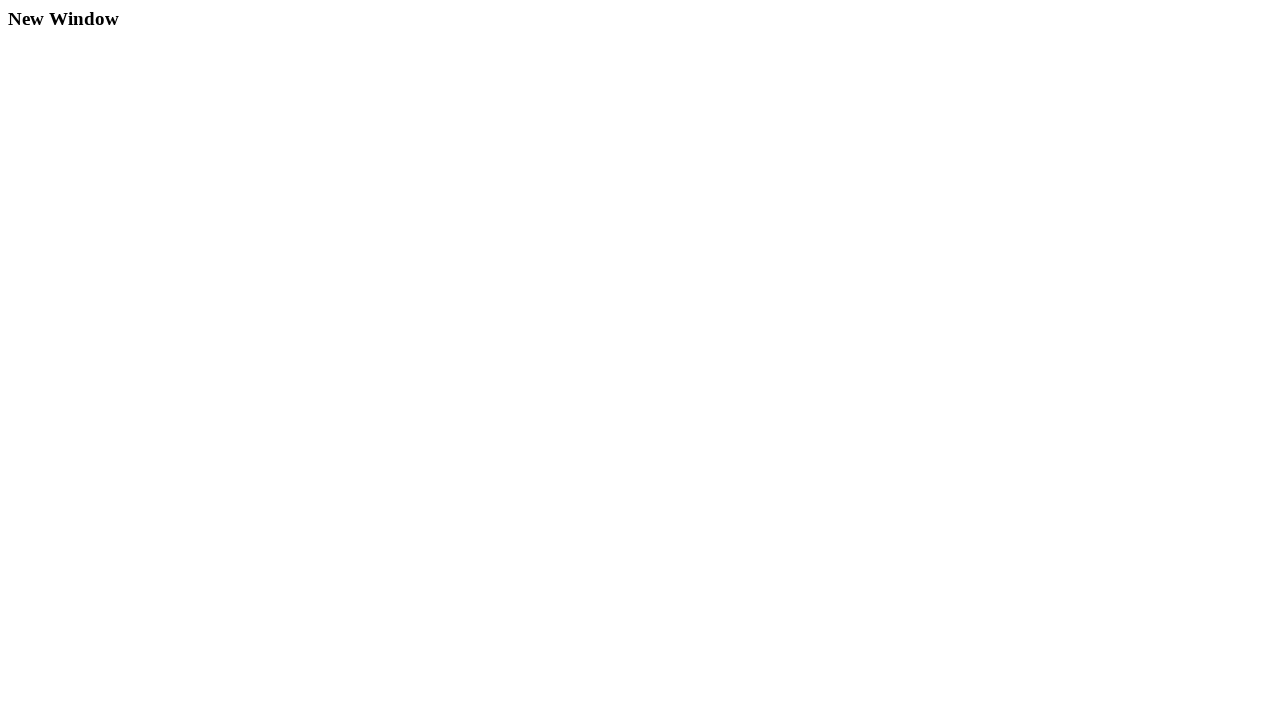

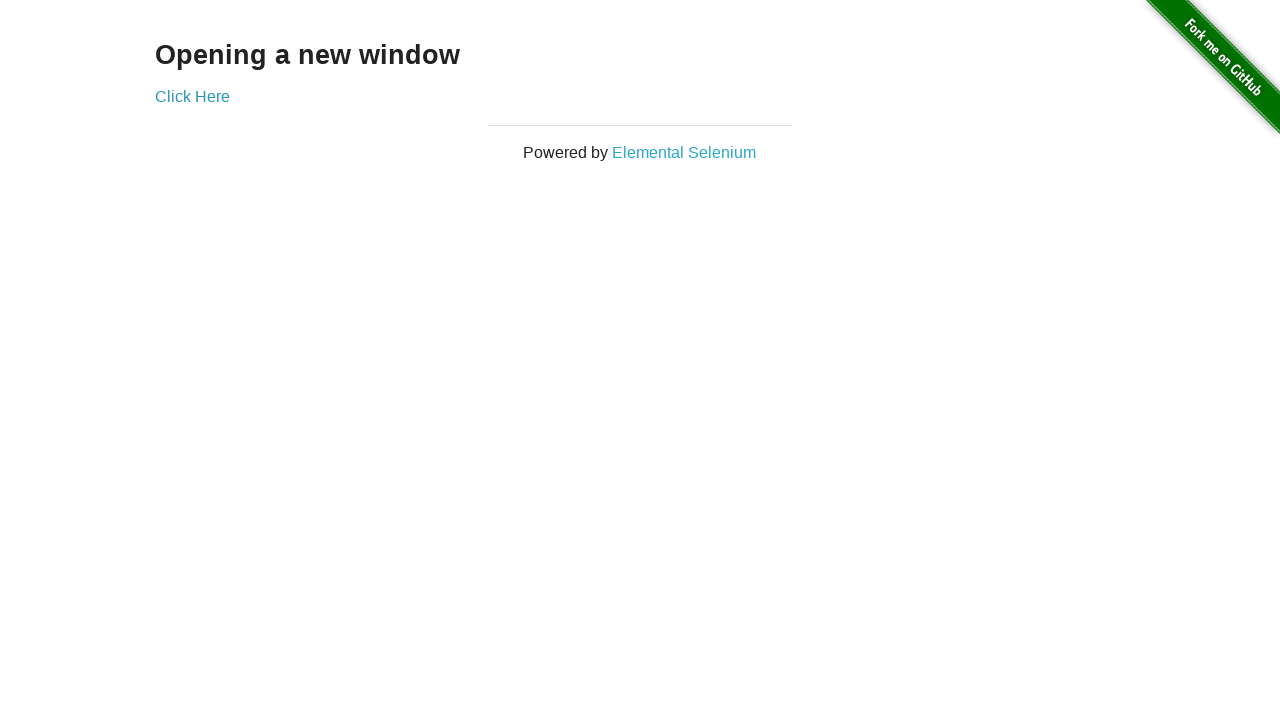